Tests interaction with a frames and windows demo page by clicking on a list item element

Starting URL: http://demo.automationtesting.in/Windows.html

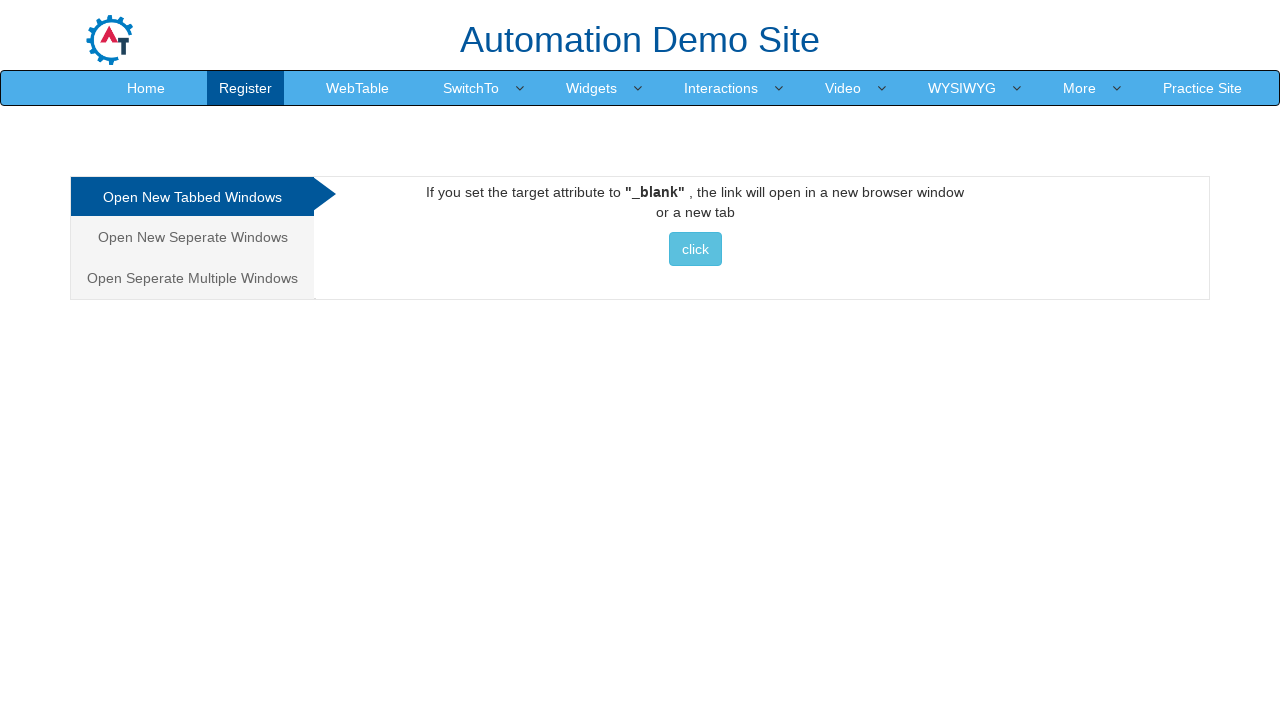

Verified page title contains 'Frames & windows'
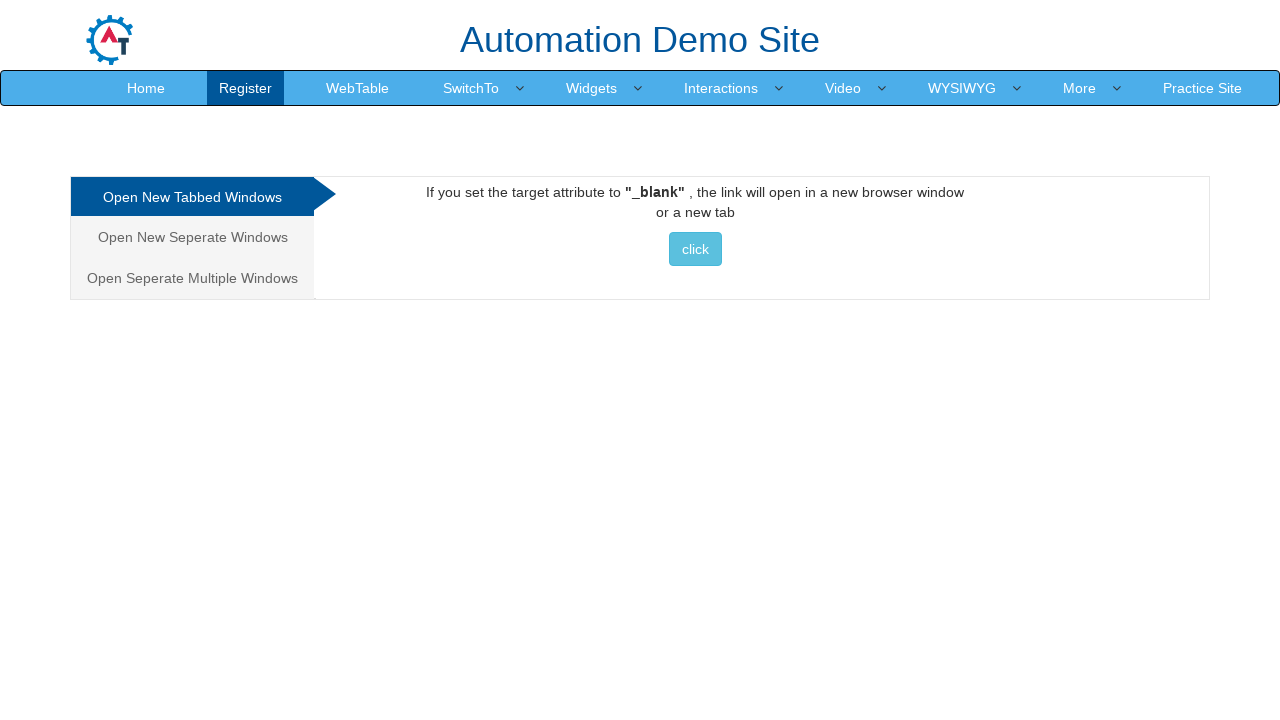

Clicked on the second list item in the frames and windows demo at (246, 88) on xpath=//ul/li[2]
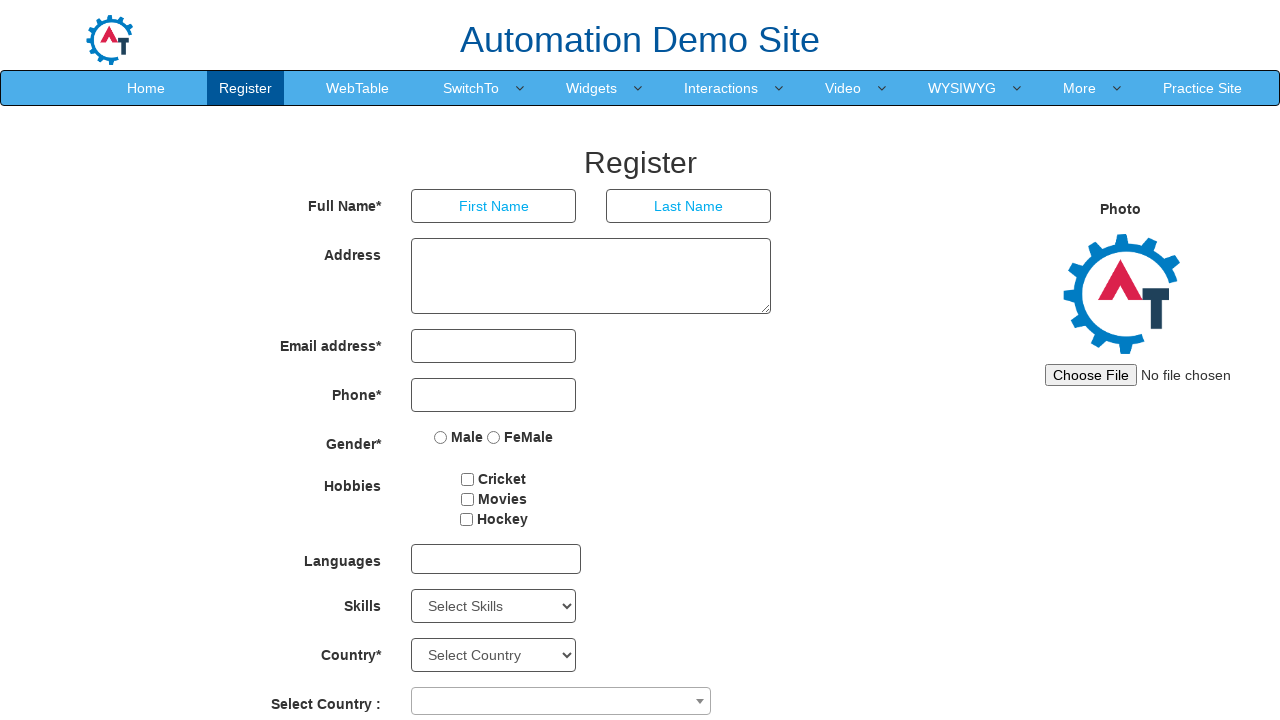

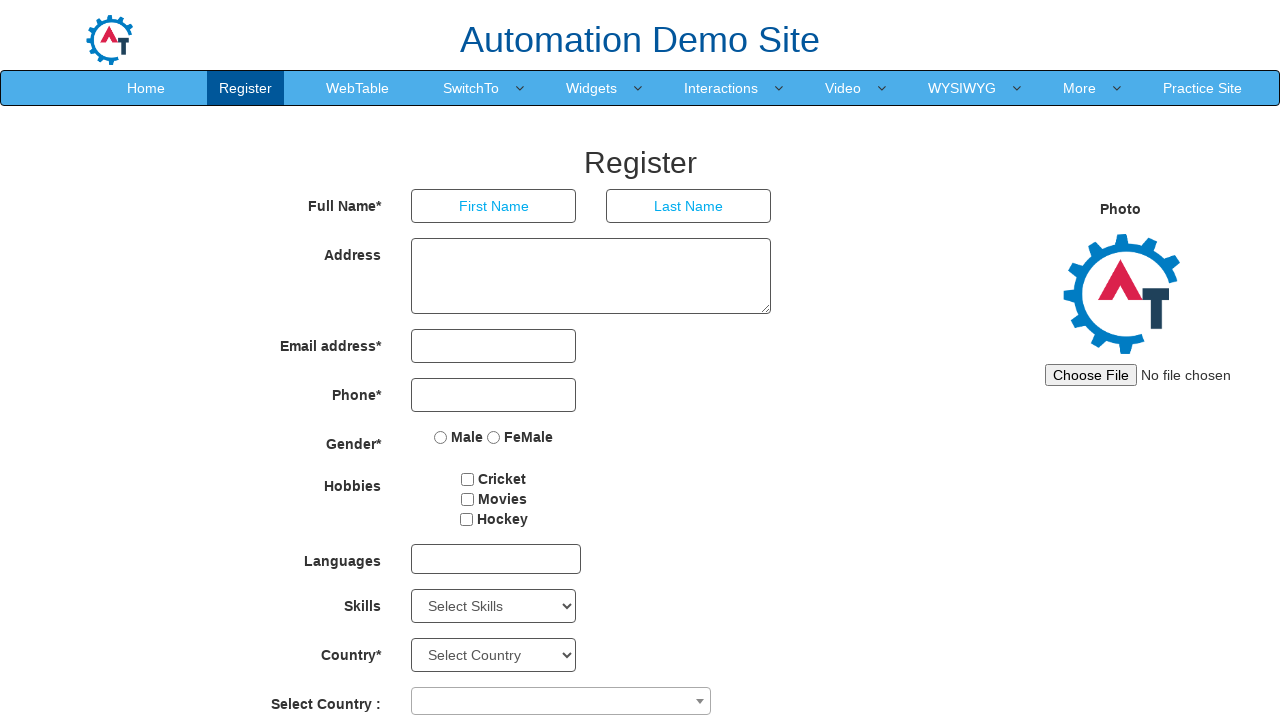